Tests web table functionality on DemoQA by searching for a specific entry ("Kierra") and clicking the edit button on table rows to verify the edit modal appears.

Starting URL: https://demoqa.com/webtables

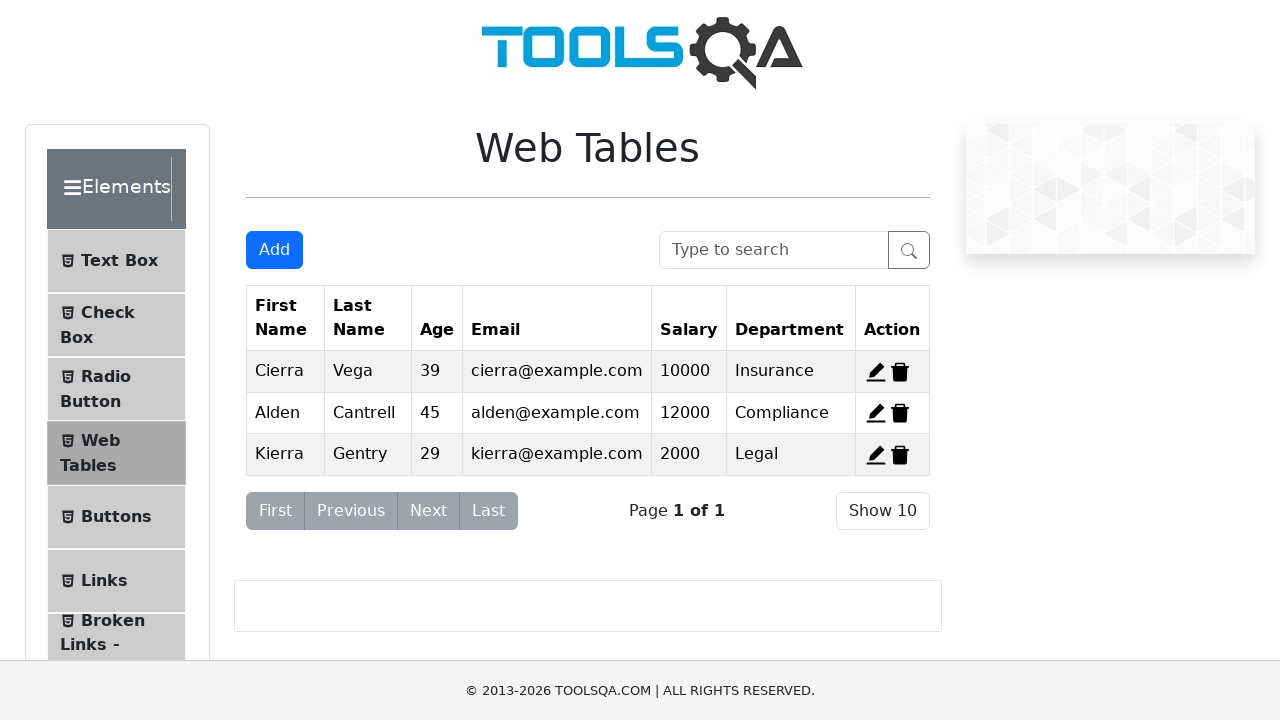

Filled search box with 'Kierra' on input#searchBox
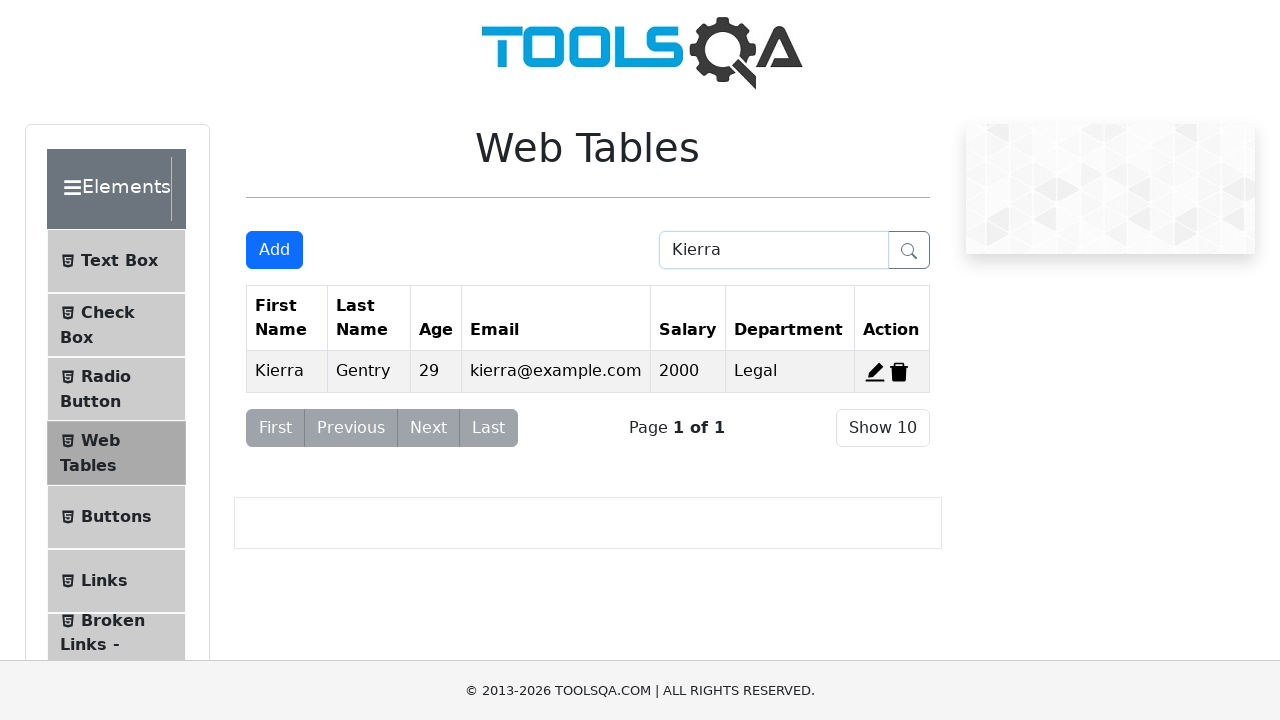

Pressed Enter to search for 'Kierra' on input#searchBox
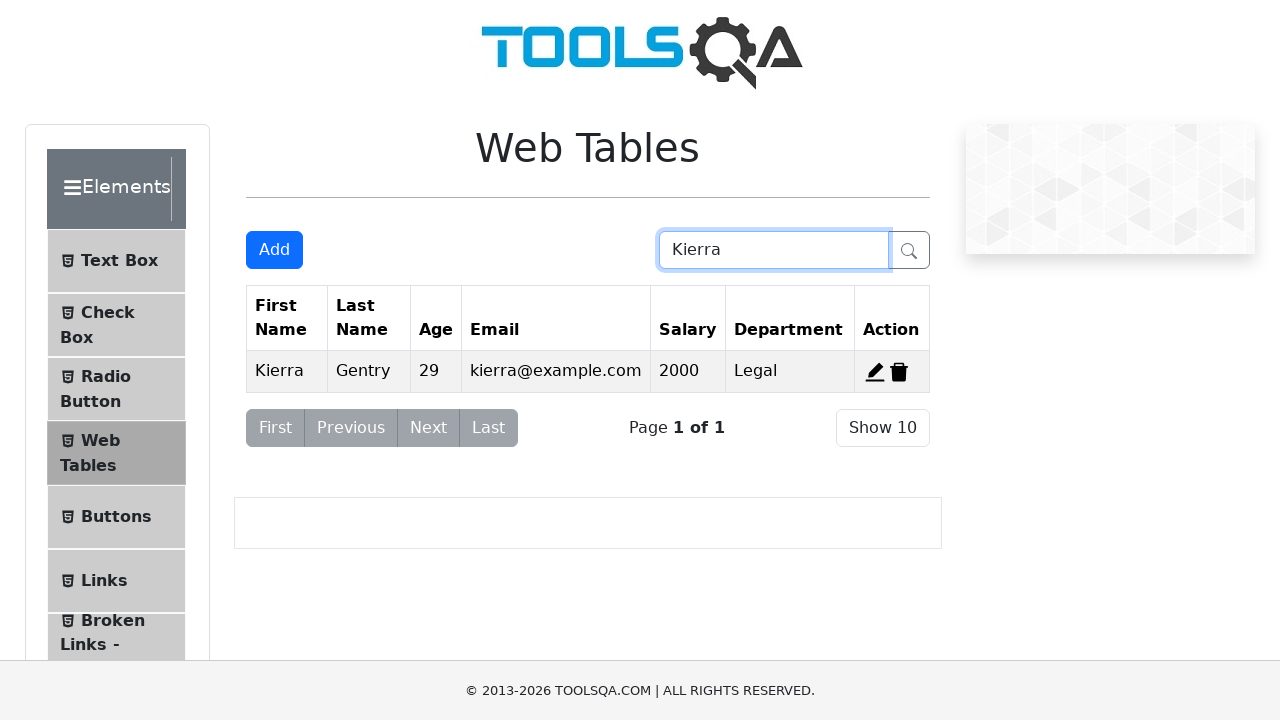

Waited for search results to update
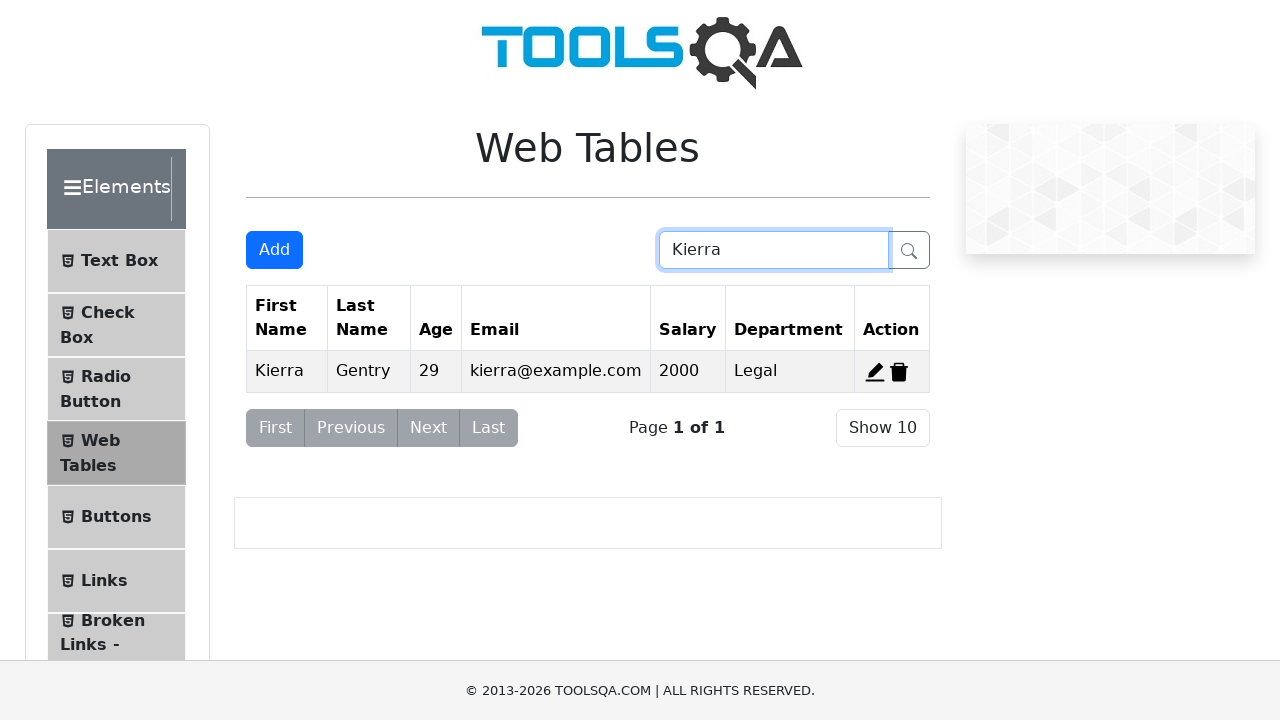

Clicked edit button on the 'Kierra' table row at (875, 372) on xpath=//div[@class='action-buttons']//span[@title='Edit']
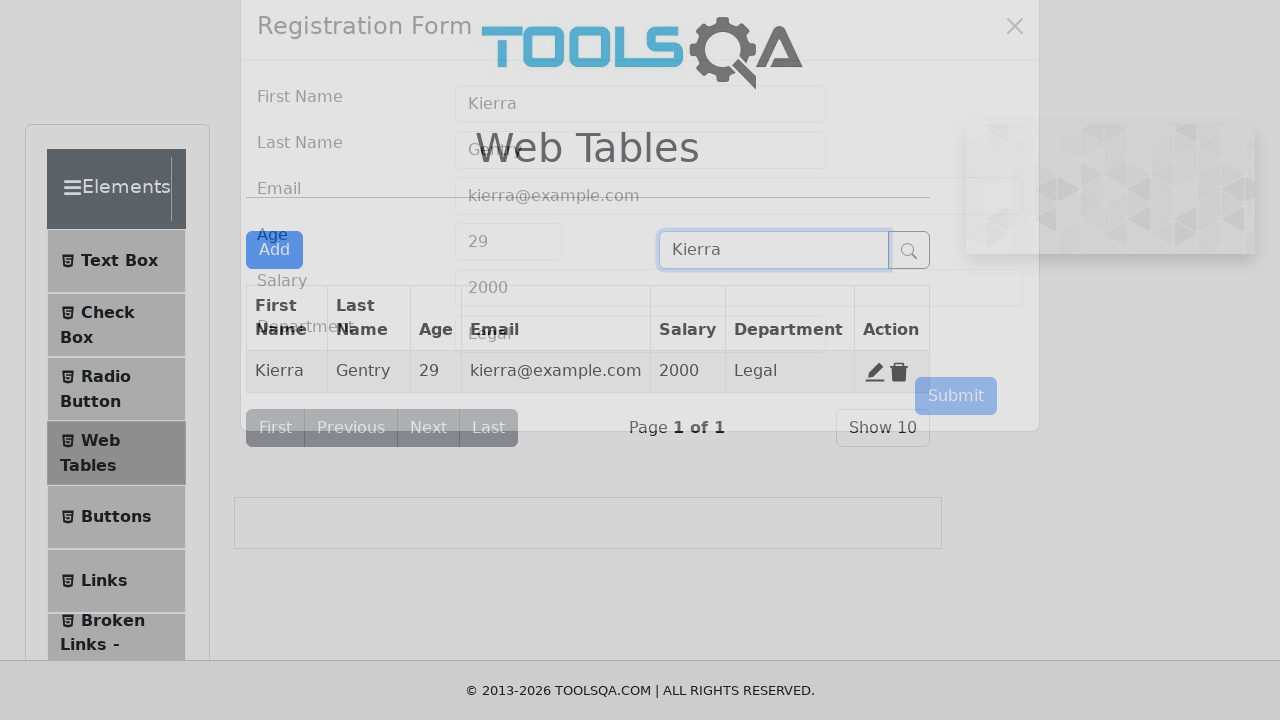

Edit modal appeared and loaded
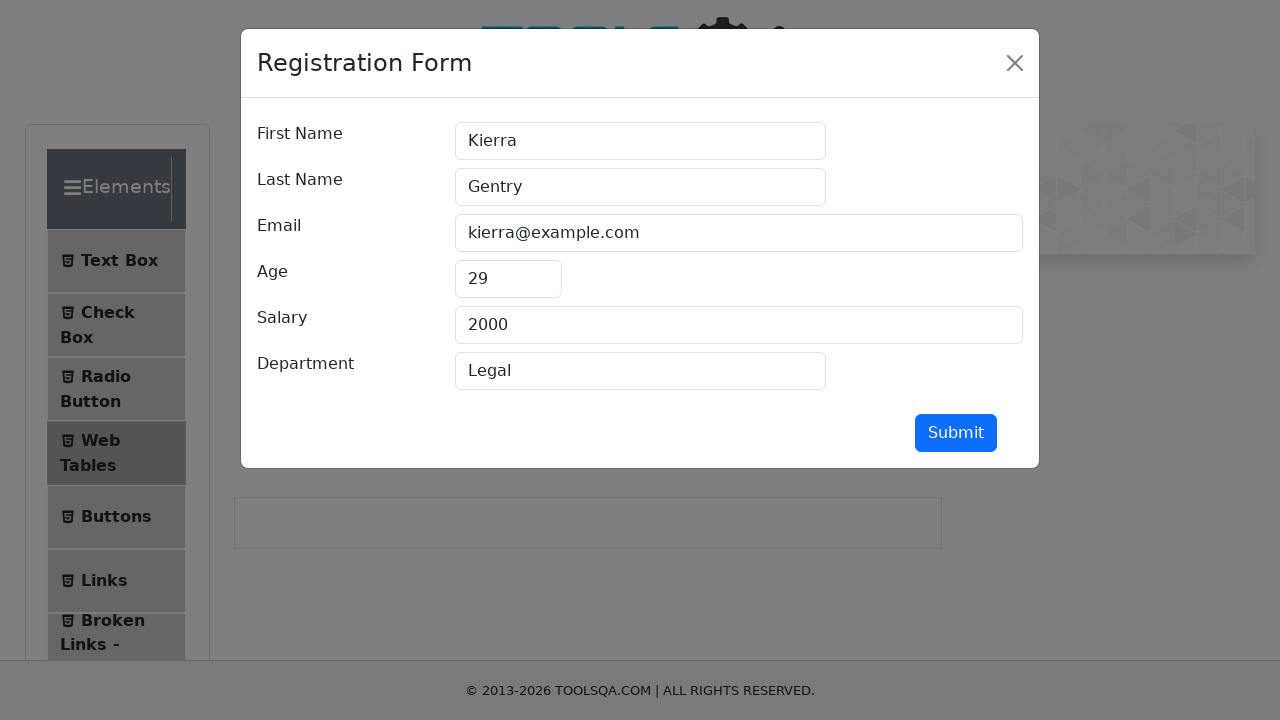

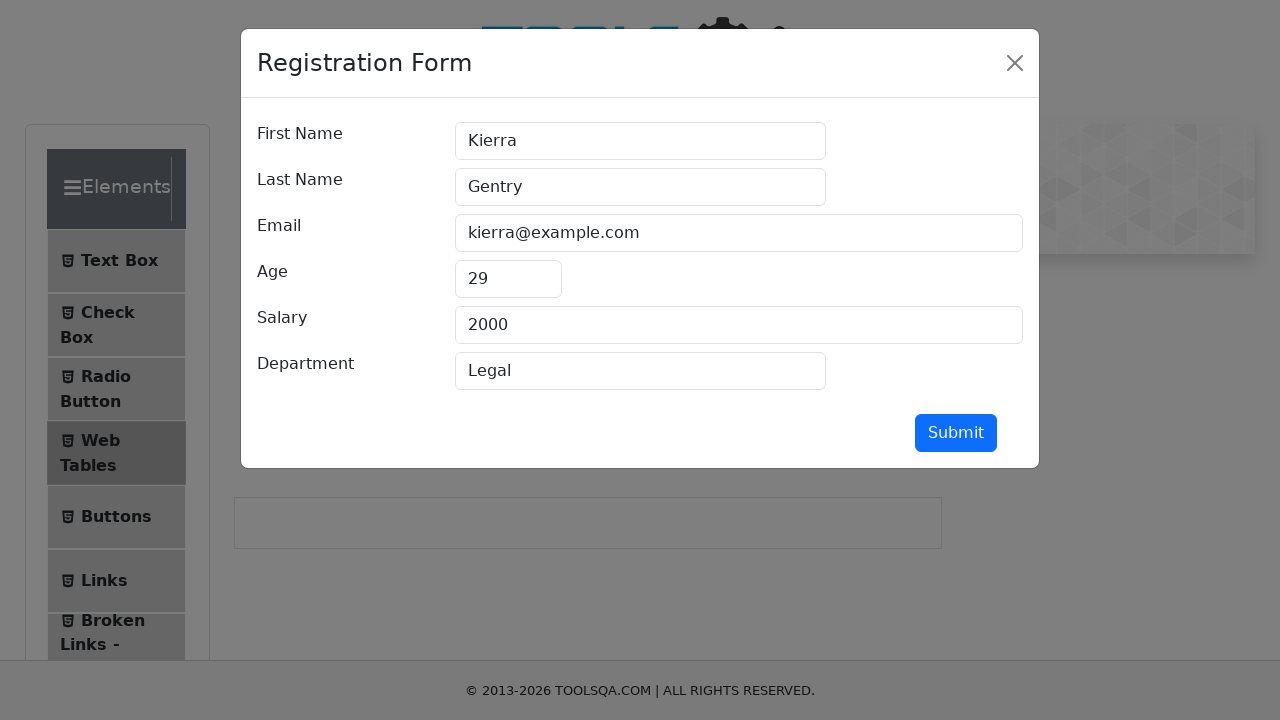